Tests percentage calculator using the fourth percentage form with values 15 and 1

Starting URL: http://www.calculator.net

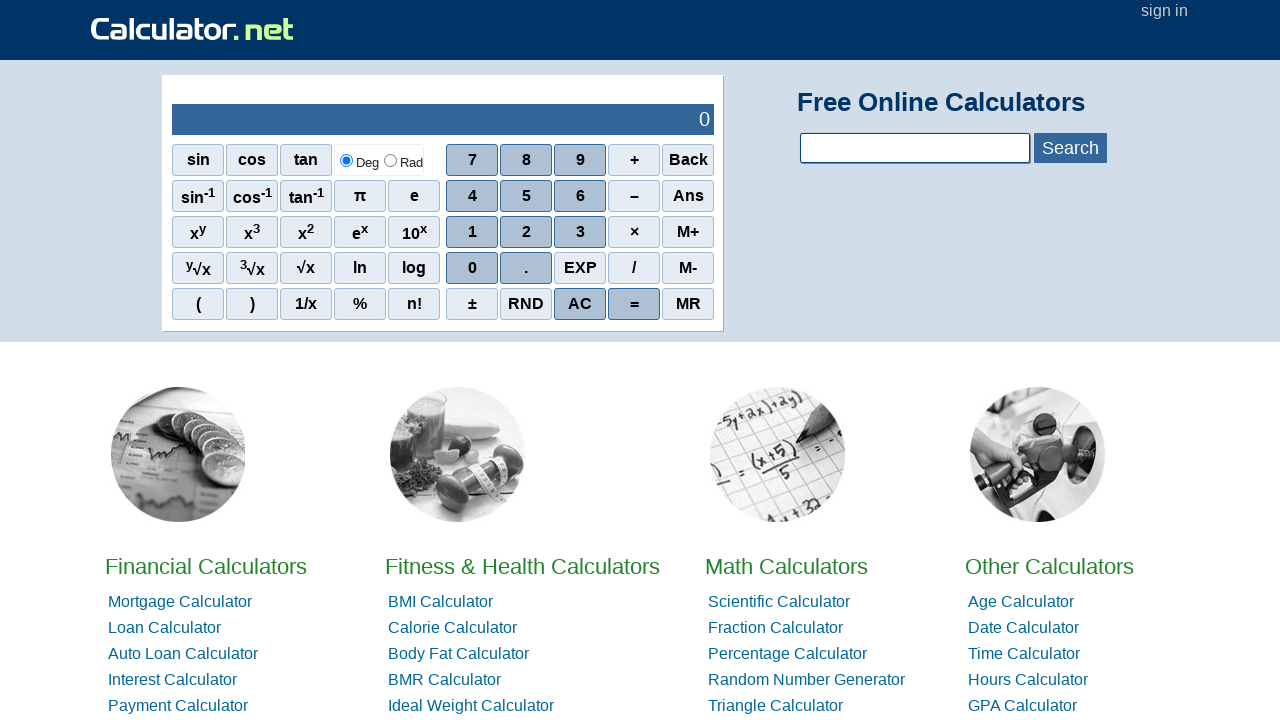

Clicked on Math calculator at (786, 566) on xpath=//*[@id='homelistwrap']/div[3]/div[2]/a
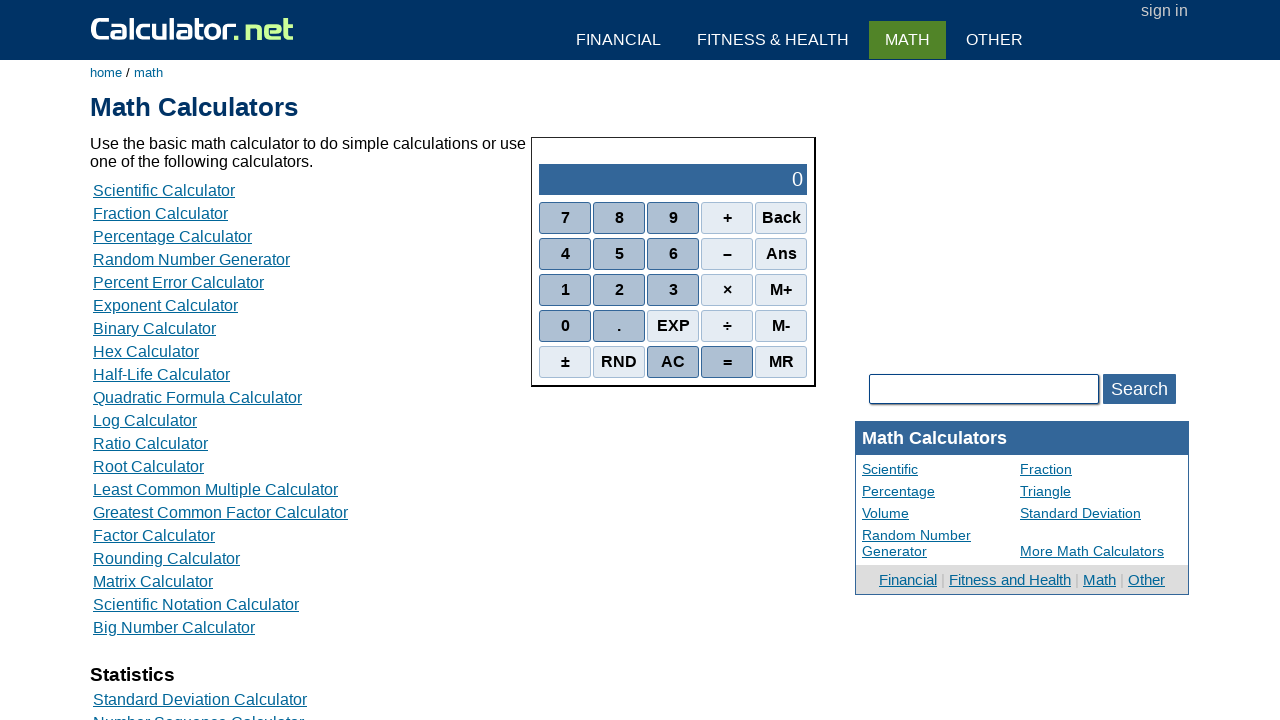

Clicked on Percentage calculator at (172, 236) on xpath=//*[@id='content']/table[2]/tbody/tr/td/div[3]/a
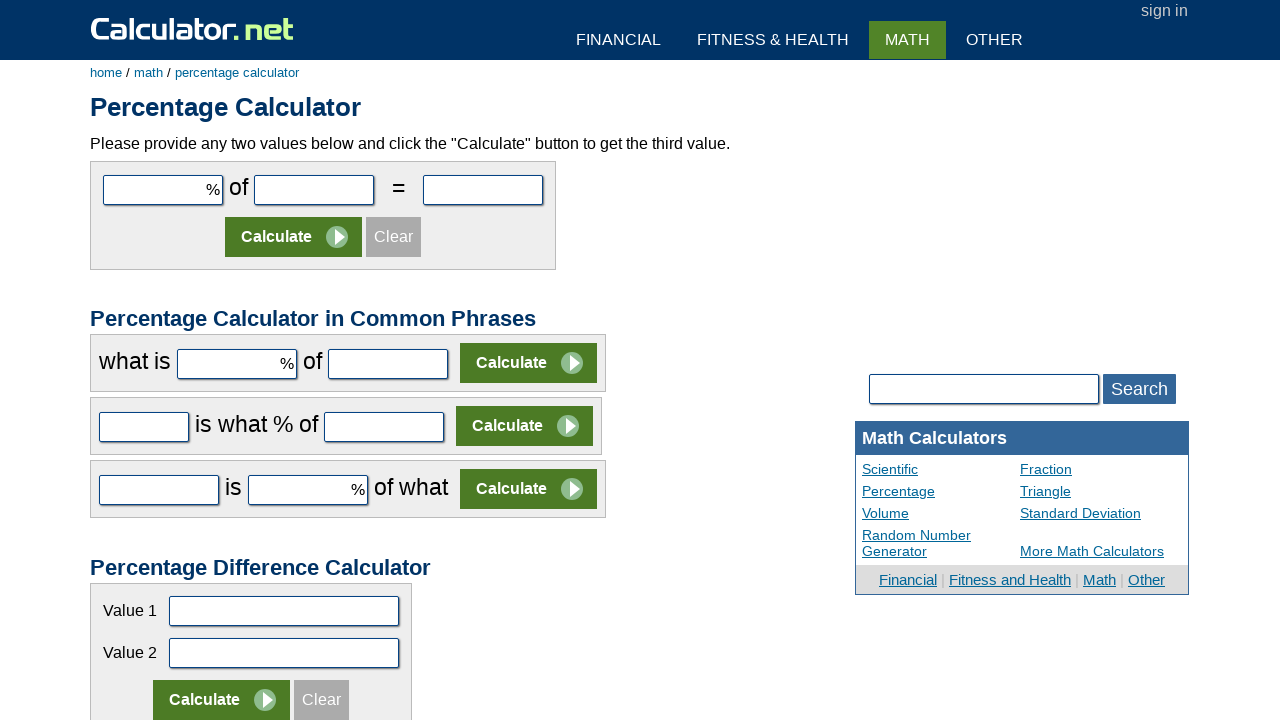

Entered first value: 15 on input[name='c23par1']
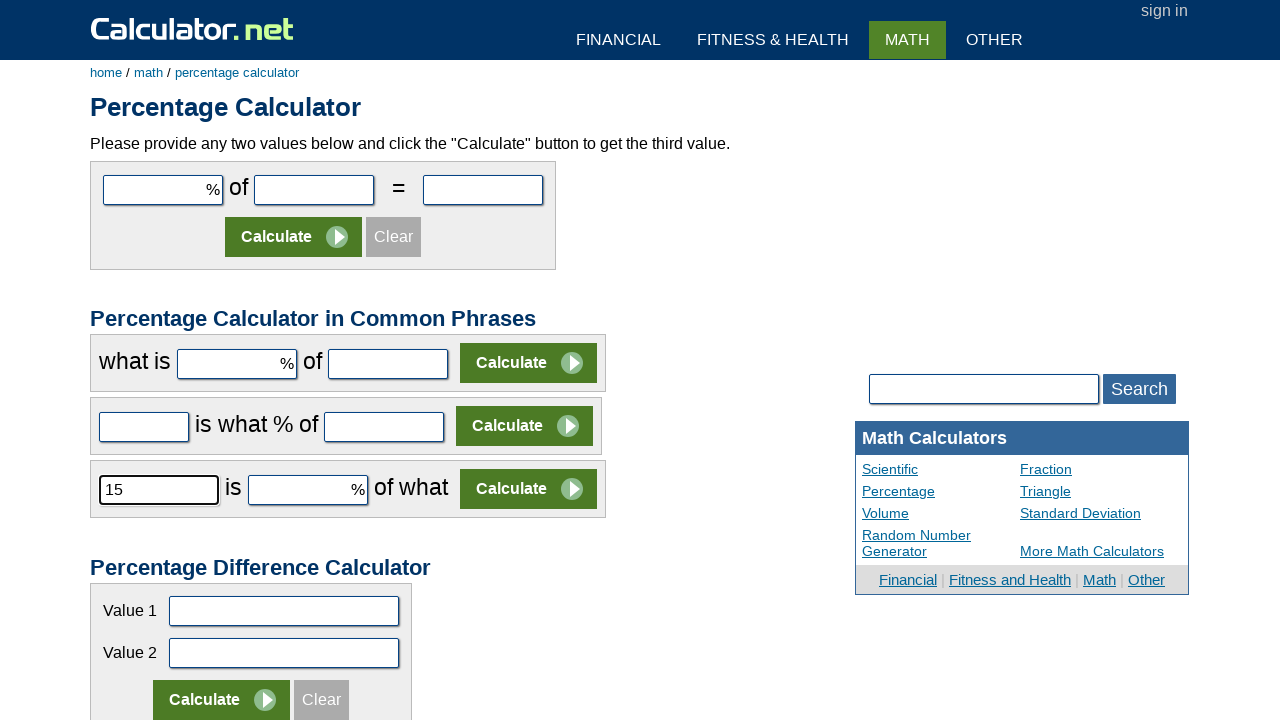

Entered second value: 1 on input[name='c23par2']
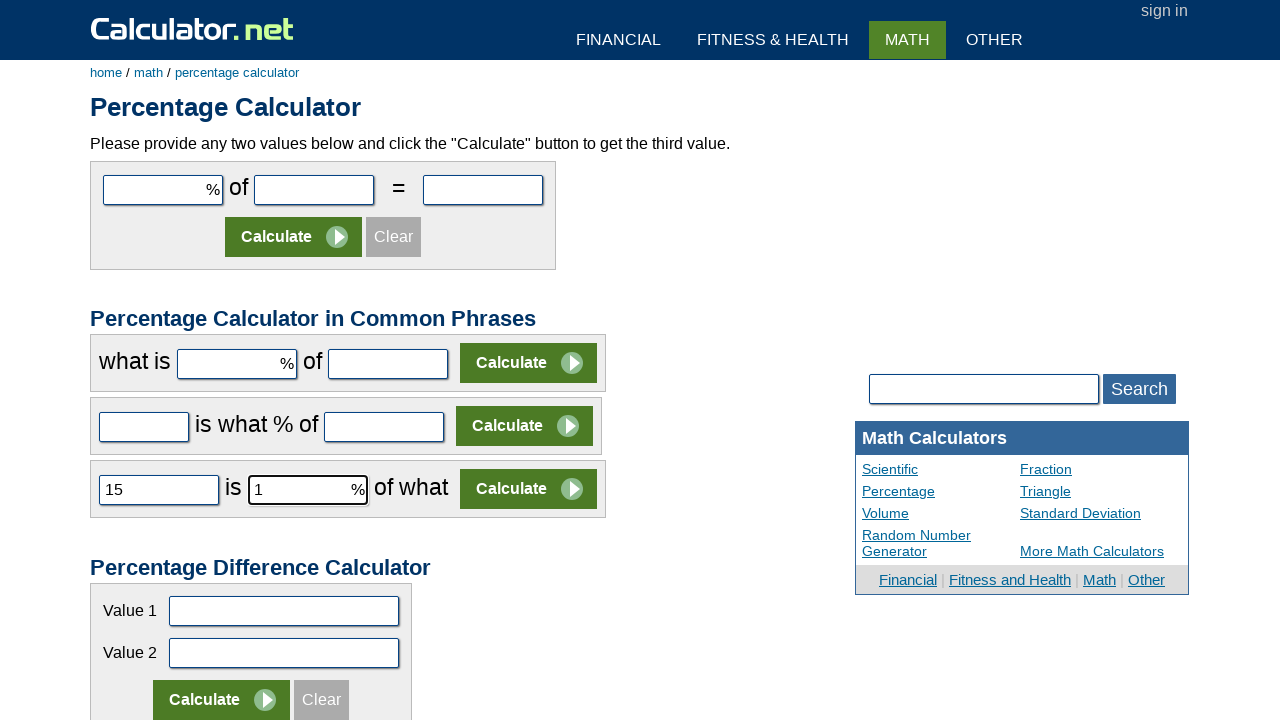

Clicked calculate button to compute percentage result at (528, 489) on xpath=//*[@id='content']/form[4]/table/tbody/tr/td[2]/input[2]
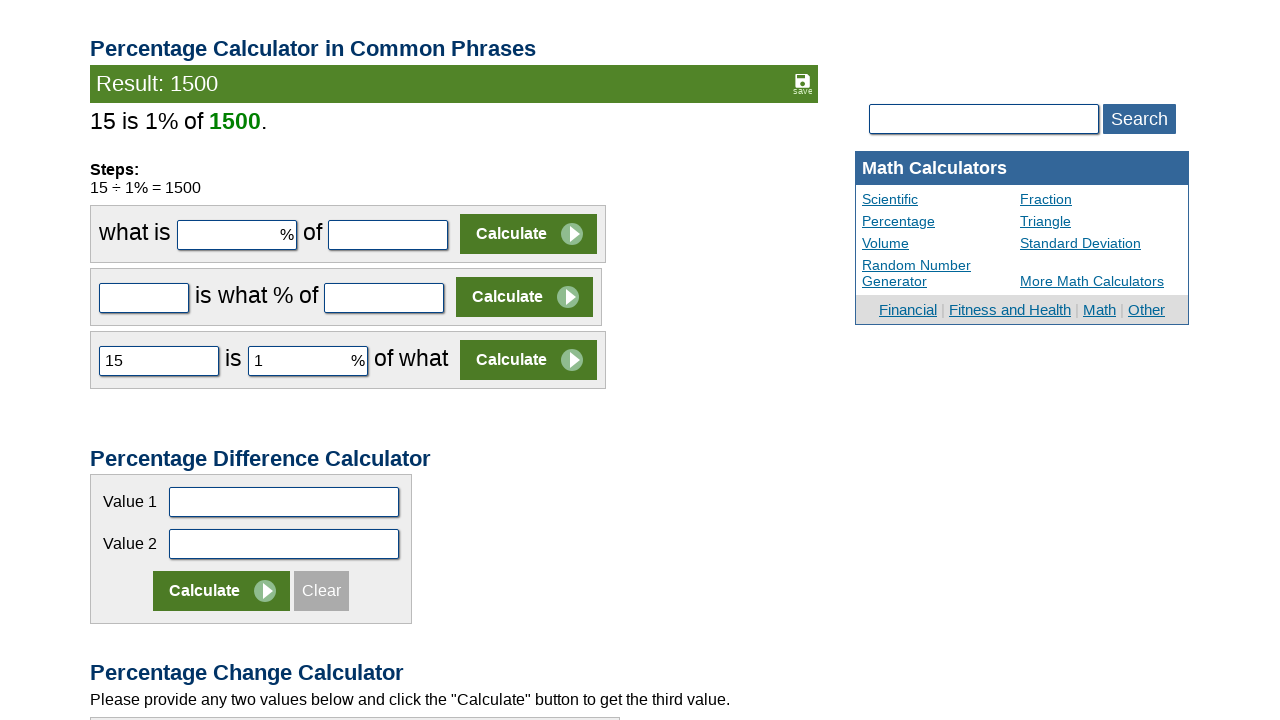

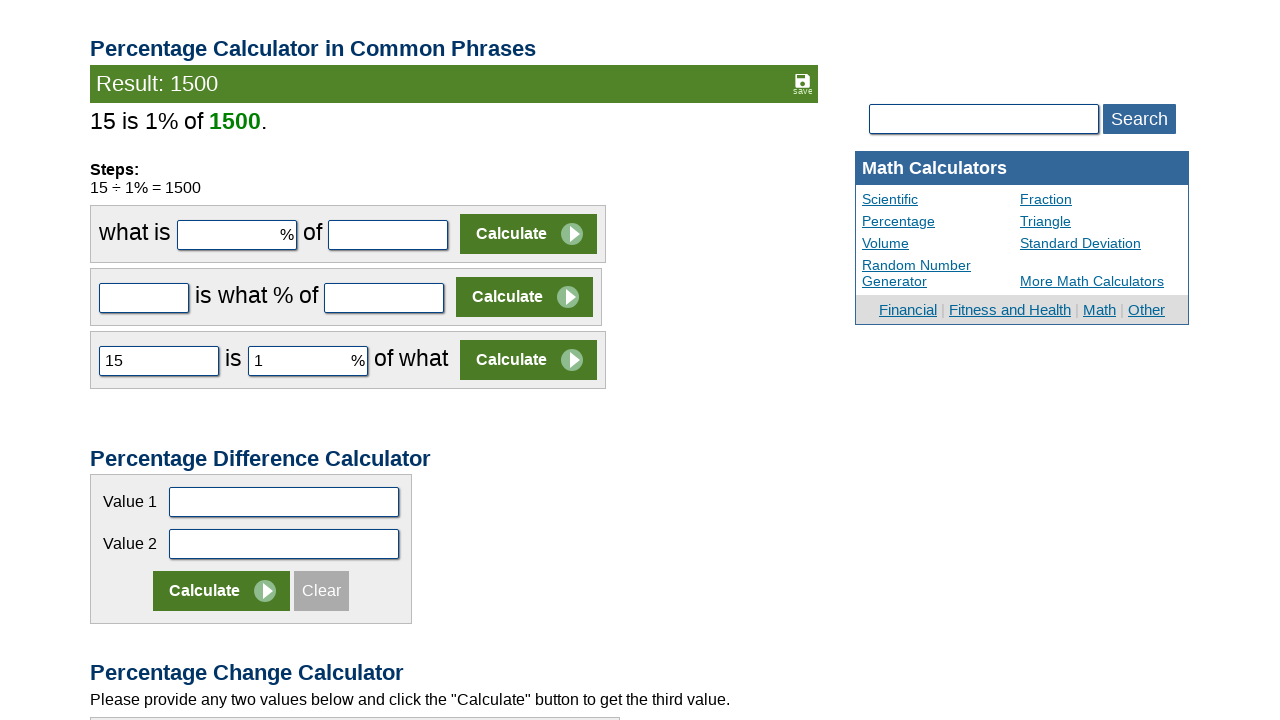